Tests registration form validation when email confirmation doesn't match

Starting URL: https://alada.vn/tai-khoan/dang-ky.html

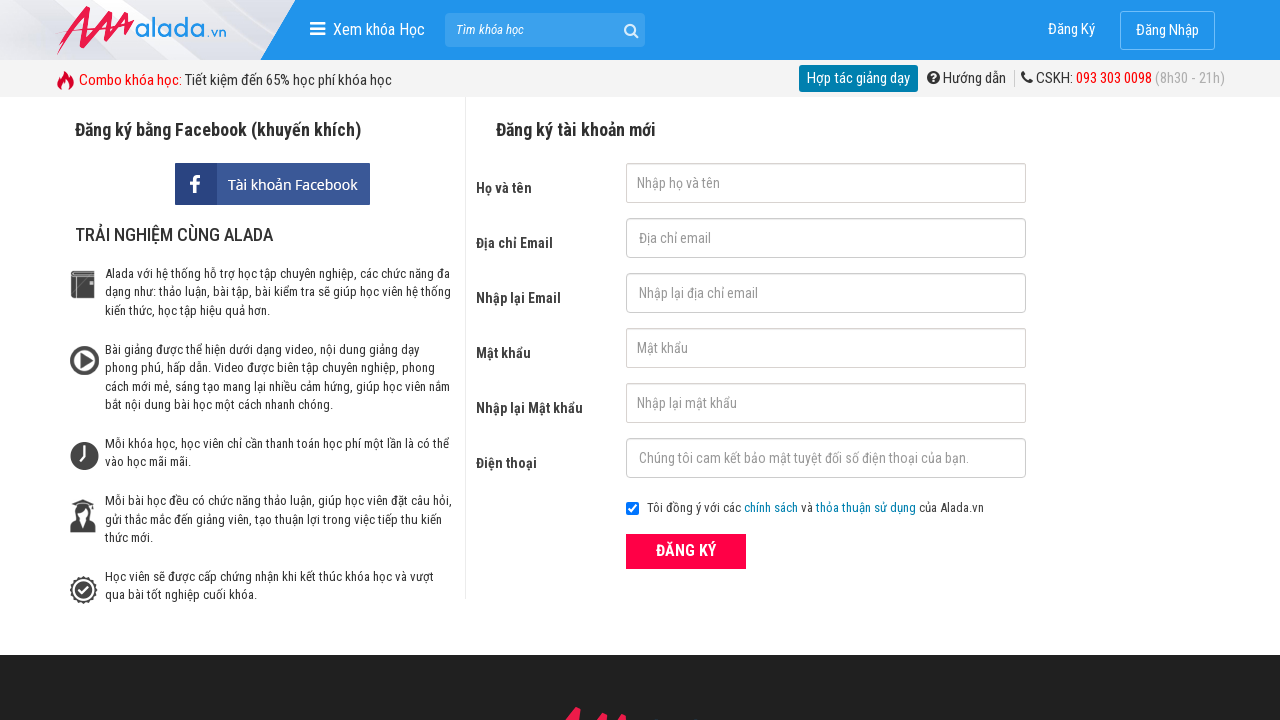

Filled first name field with 'John' on #txtFirstname
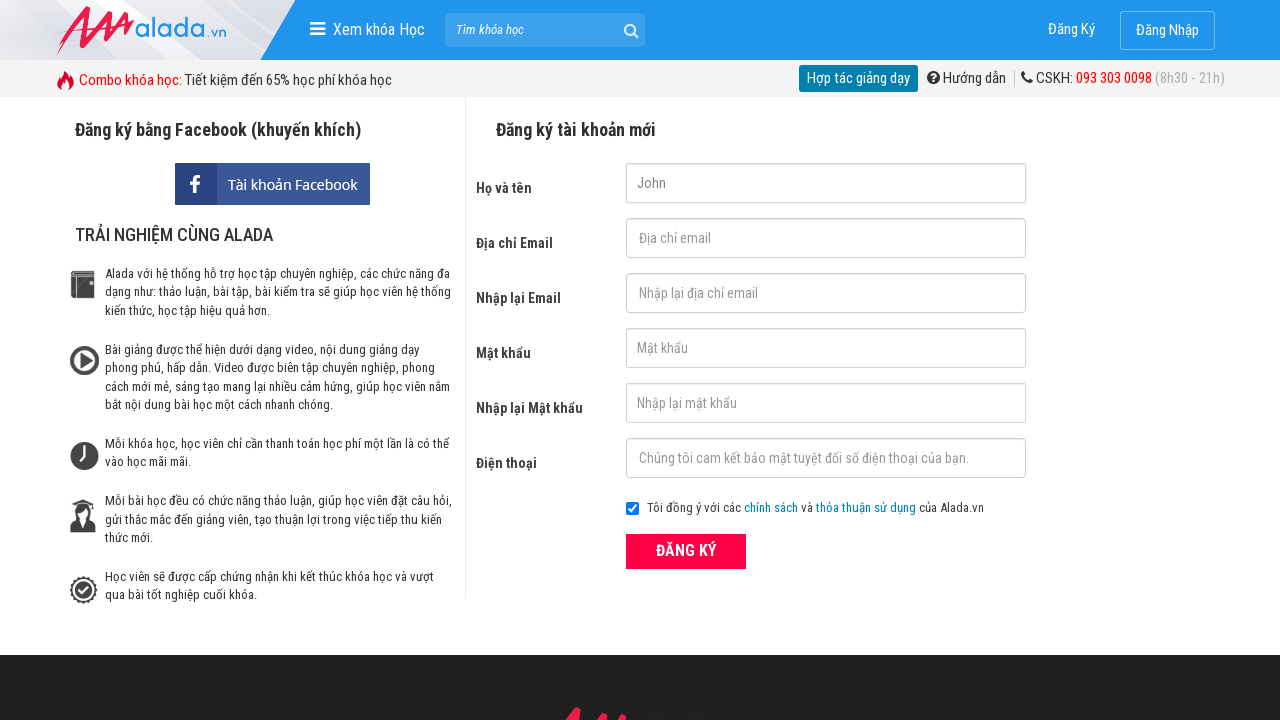

Filled email field with 'a123@gmail.com' on #txtEmail
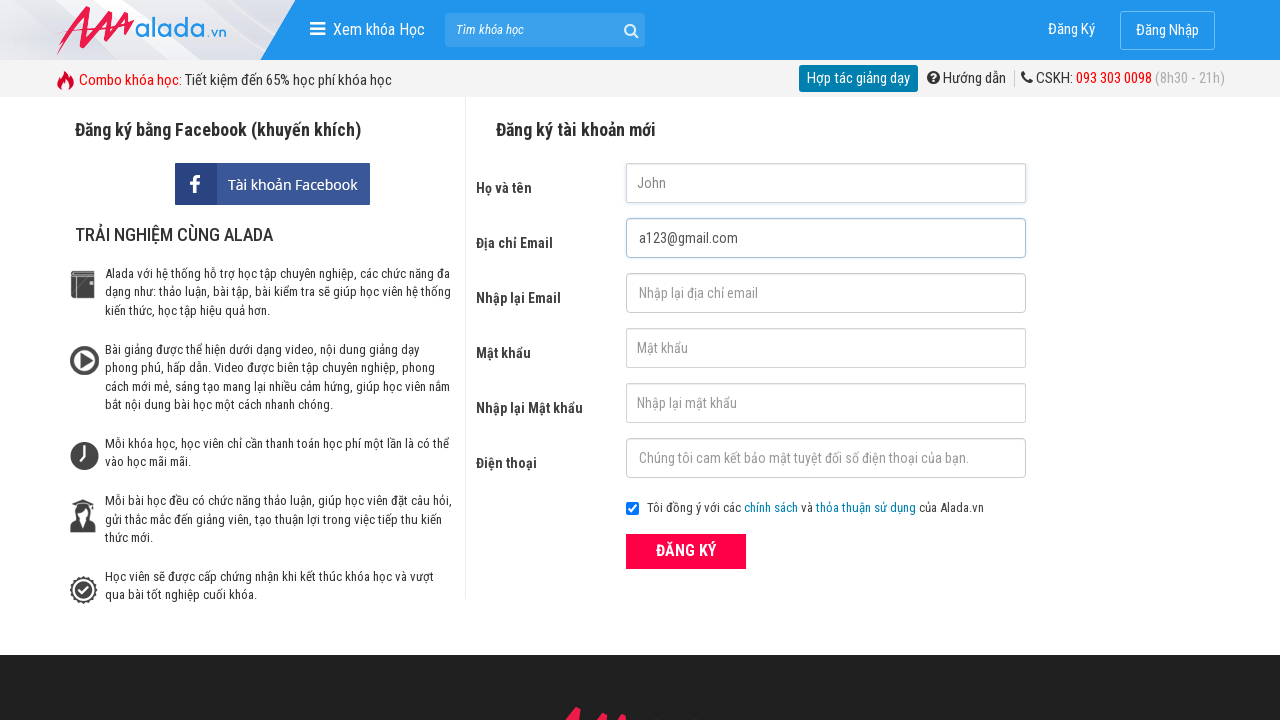

Filled confirm email field with mismatched email 'a124@gmail.com' on #txtCEmail
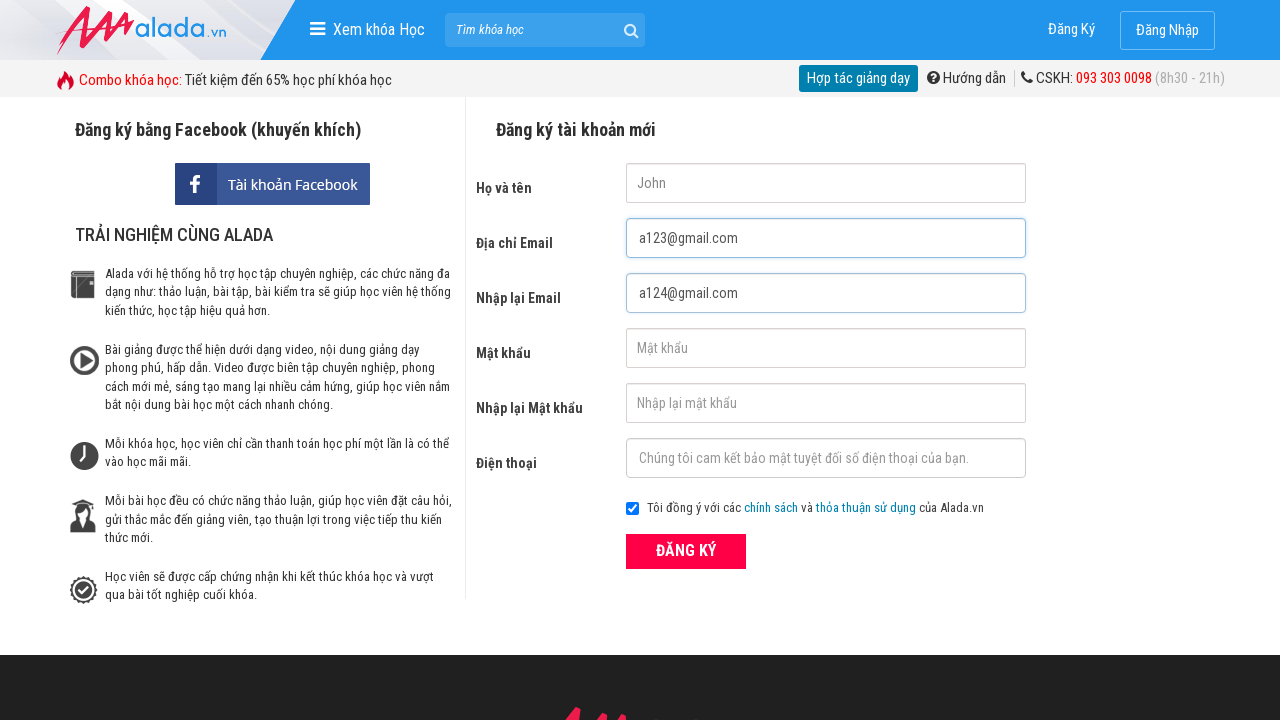

Filled password field with 'aA123456' on #txtPassword
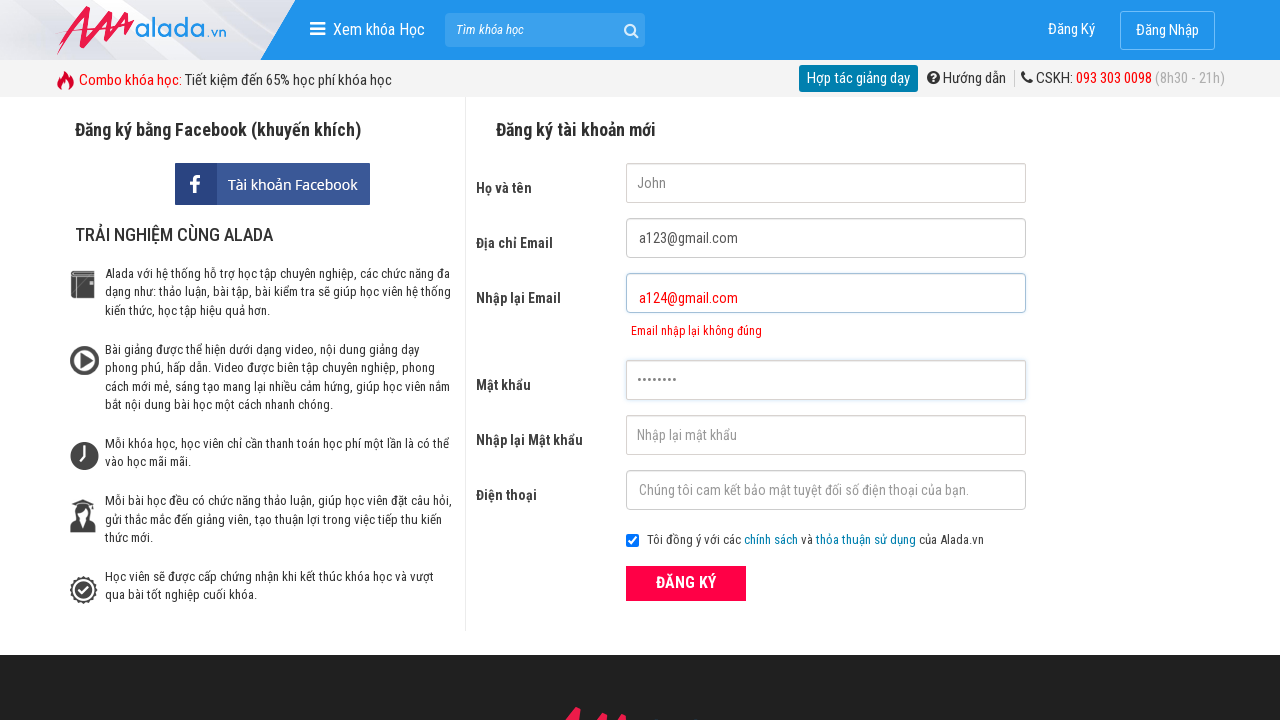

Filled confirm password field with 'aA123456' on #txtCPassword
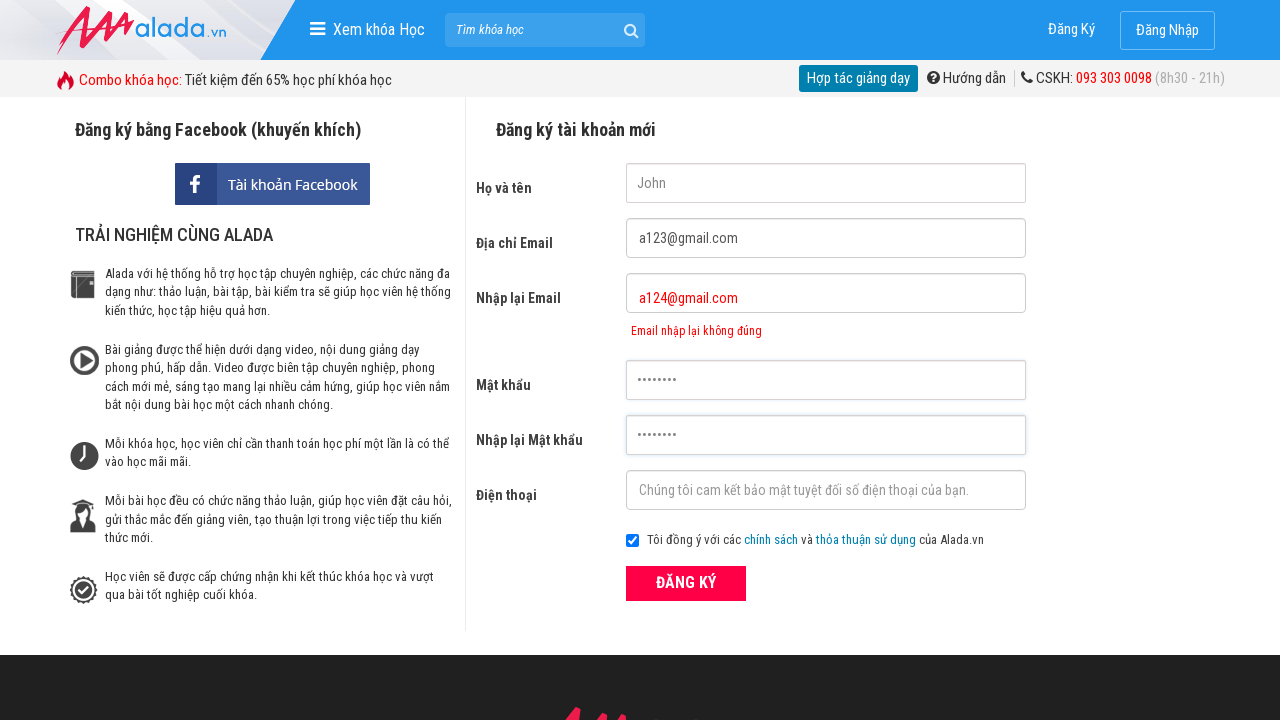

Filled phone field with '0866033037' on #txtPhone
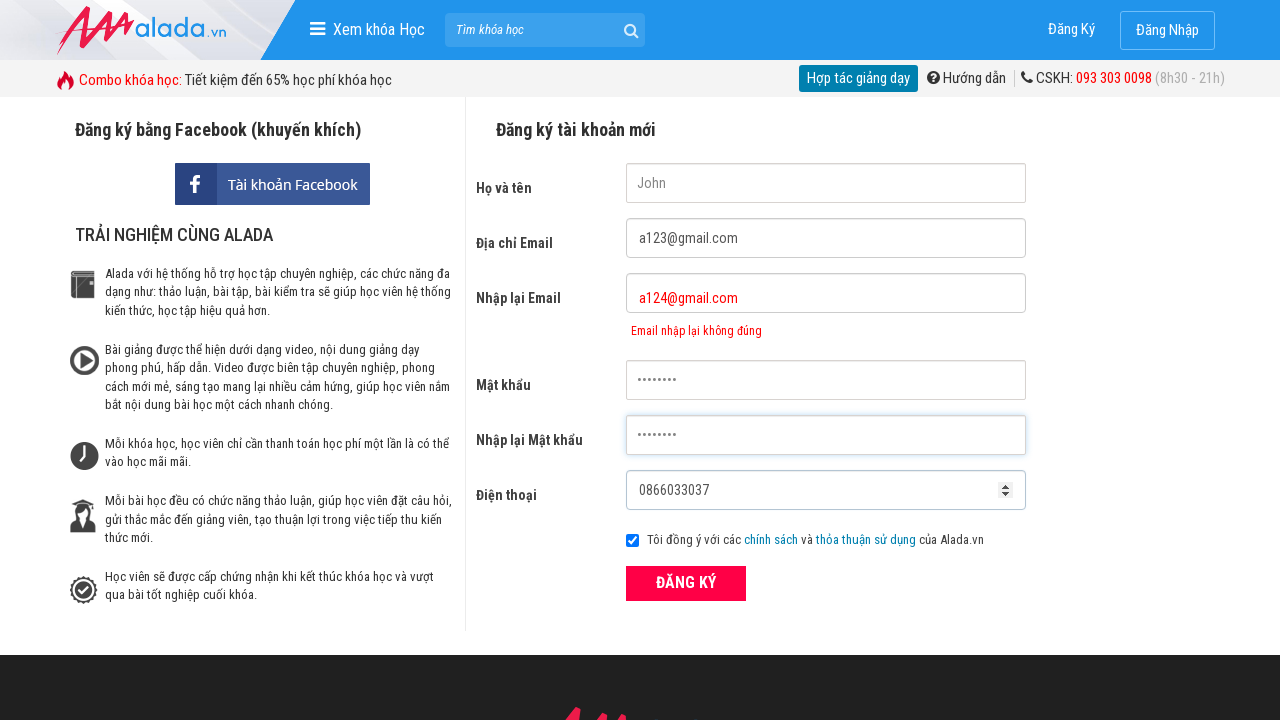

Clicked submit button to register at (686, 583) on button[type='submit']
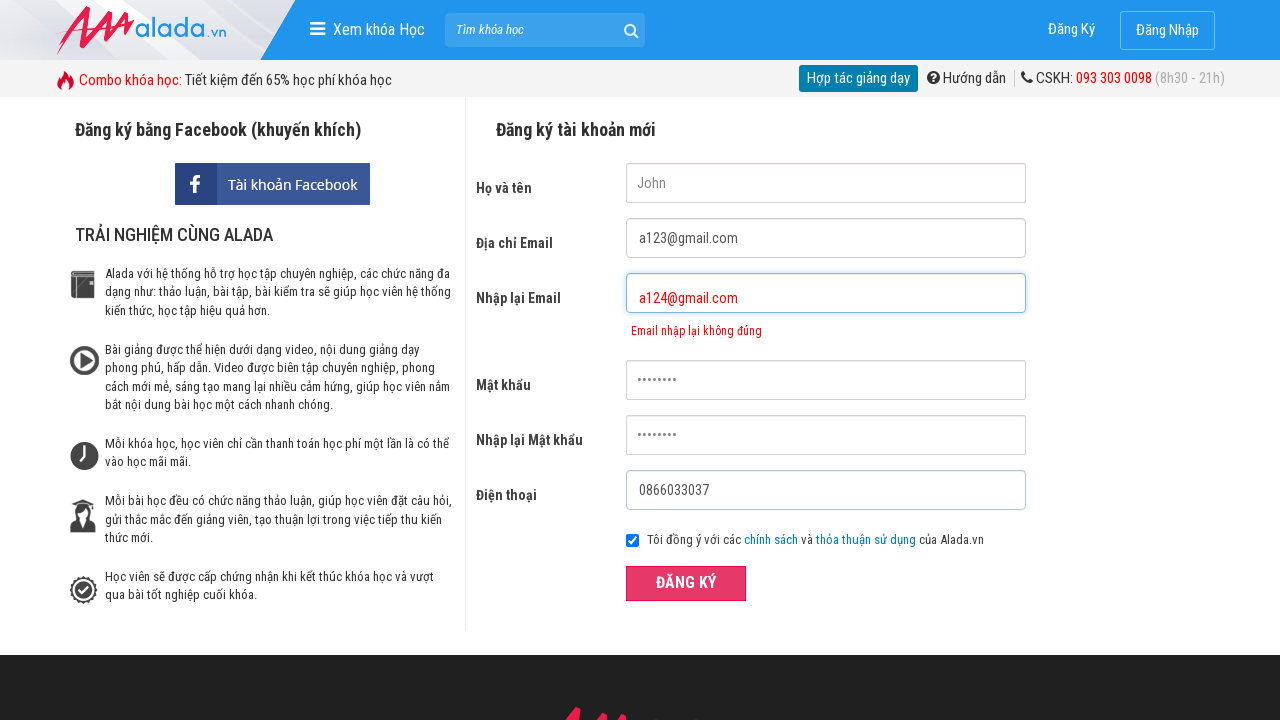

Confirm email error message appeared
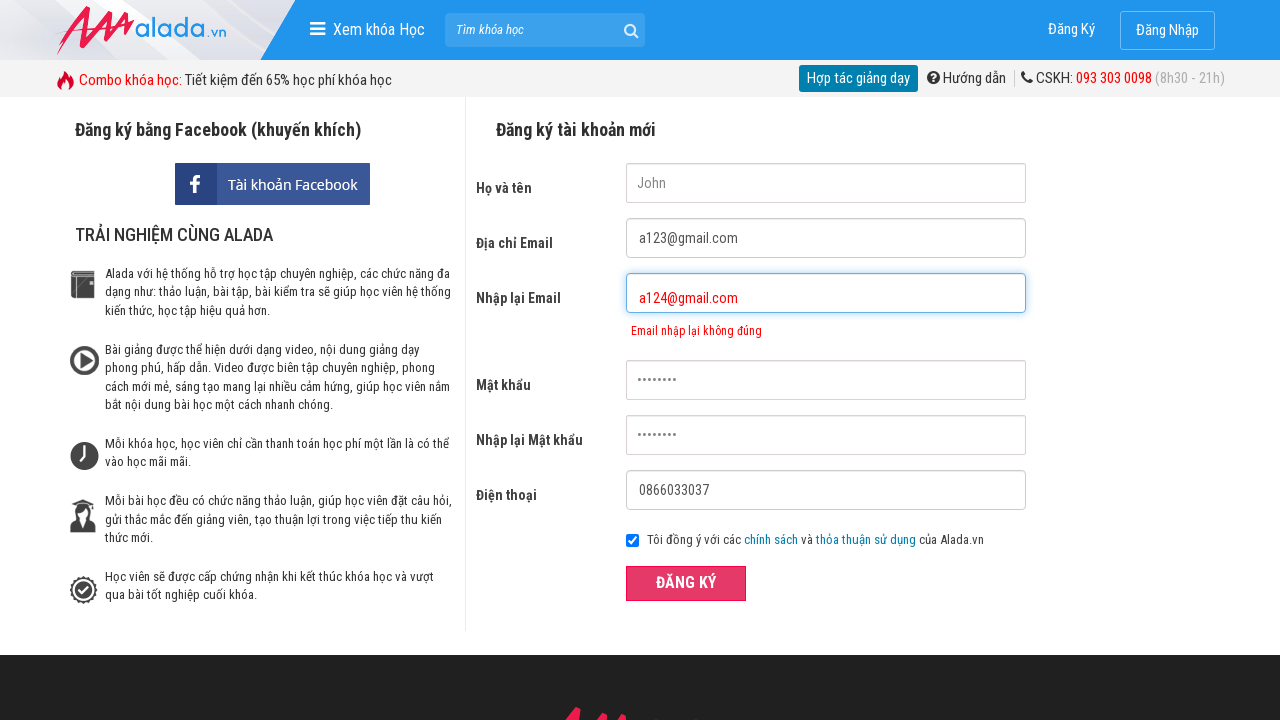

Verified error message: 'Email nhập lại không đúng'
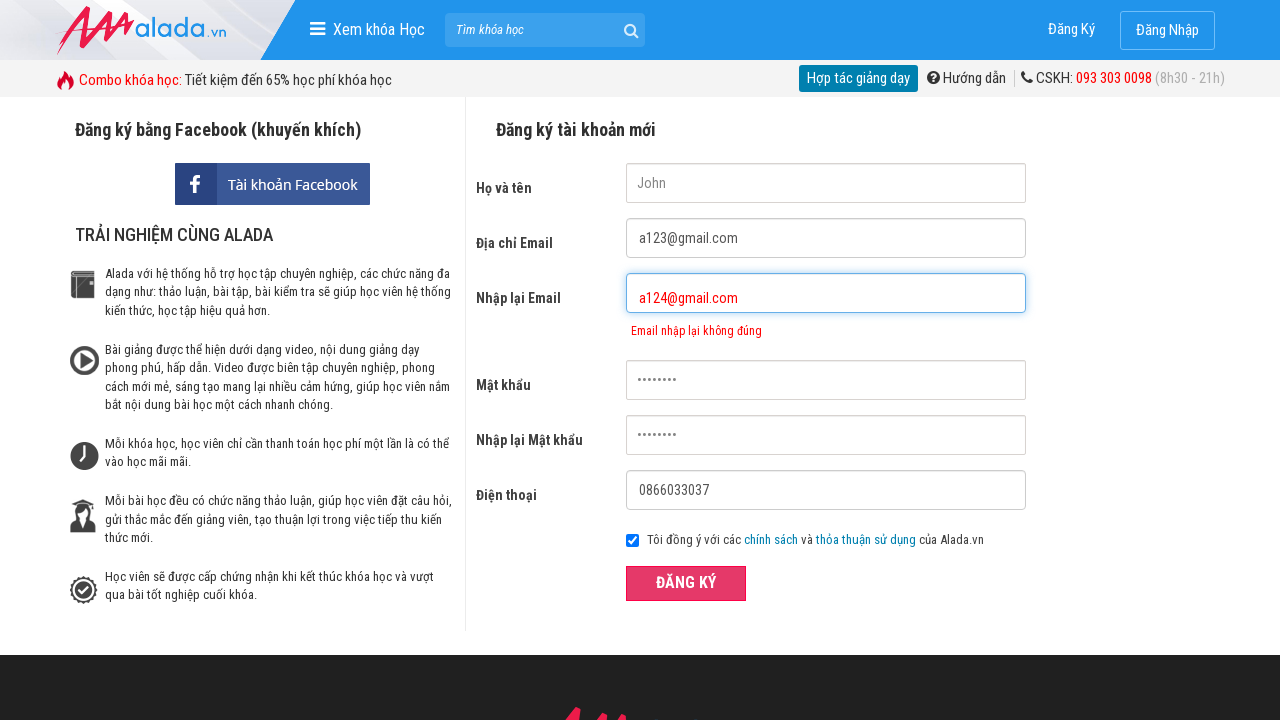

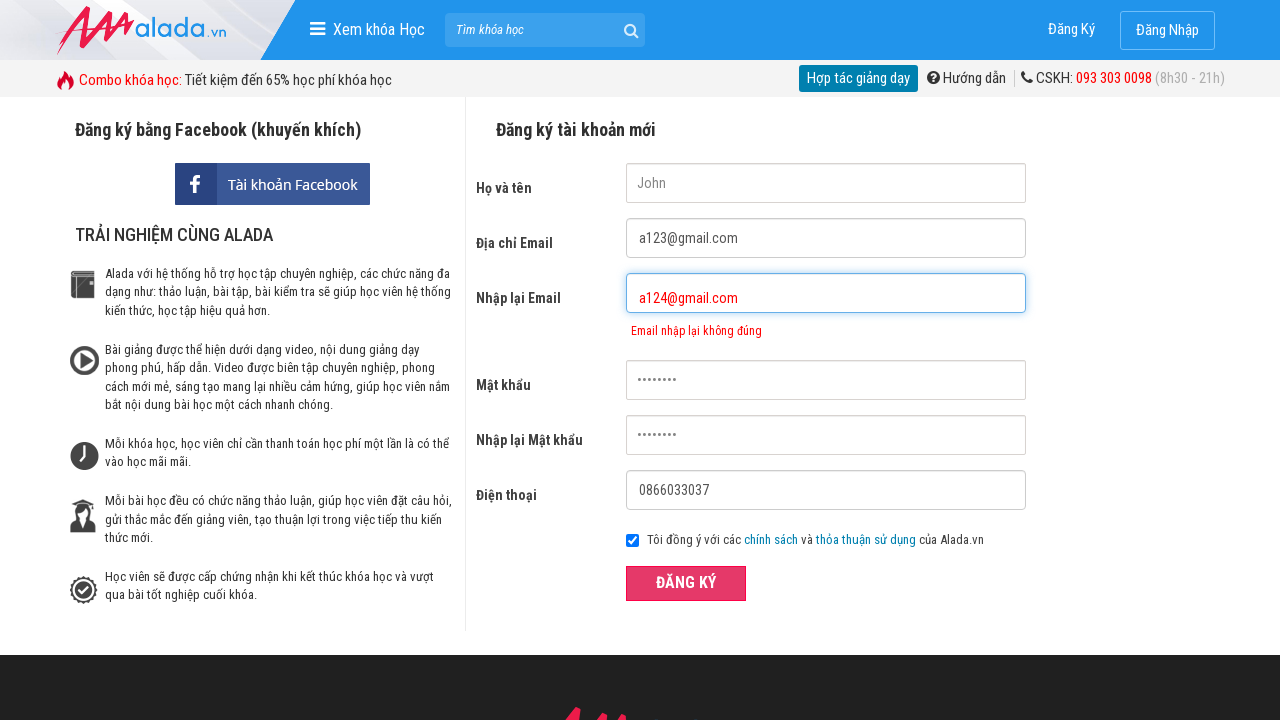